Tests complex date picker interaction by clicking through calendar UI to select a date from the past

Starting URL: https://demo.automationtesting.in/Datepicker.html

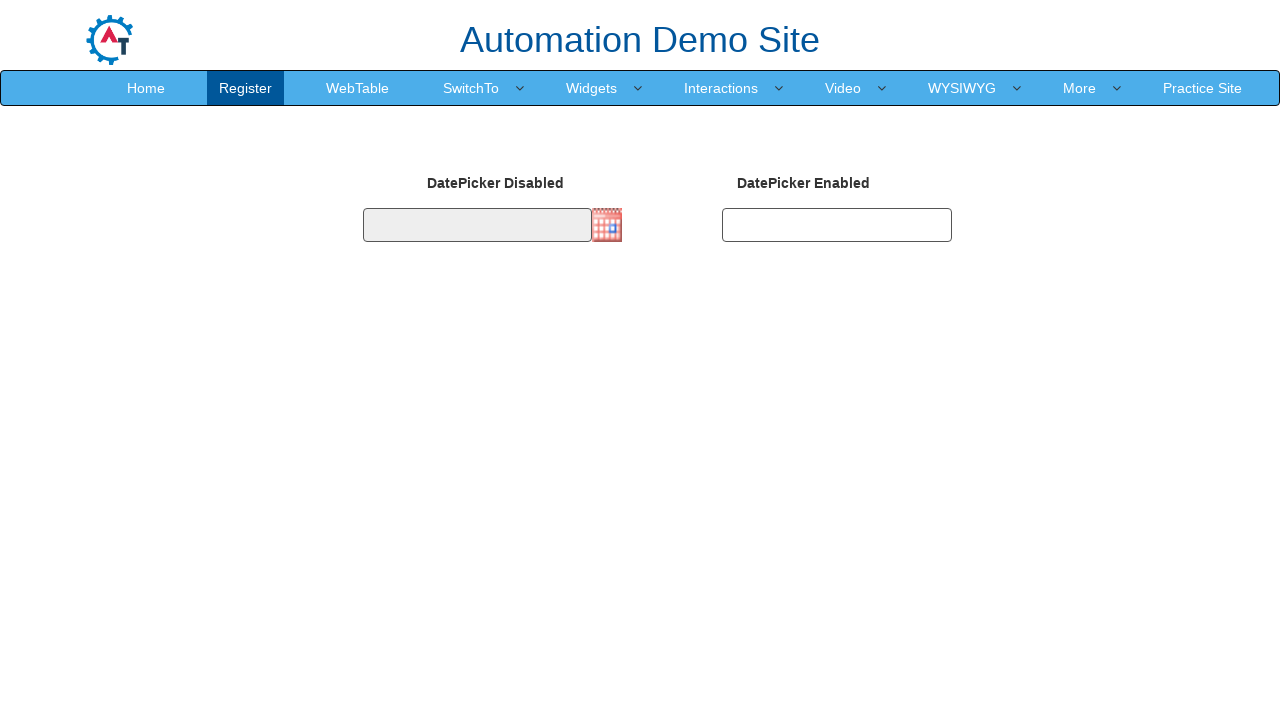

Clicked date picker input to open calendar UI at (477, 225) on #datepicker1
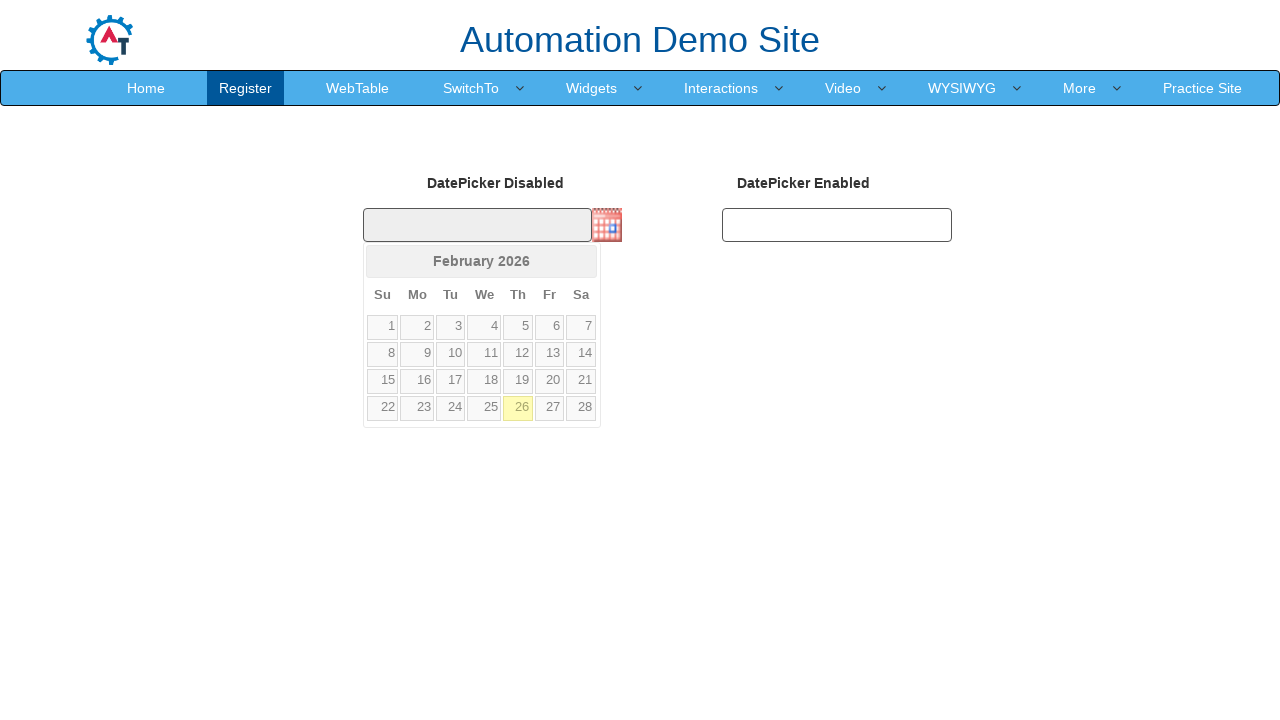

Clicked previous month button (iteration 1/20) to navigate backwards in calendar at (382, 261) on a.ui-datepicker-prev.ui-corner-all
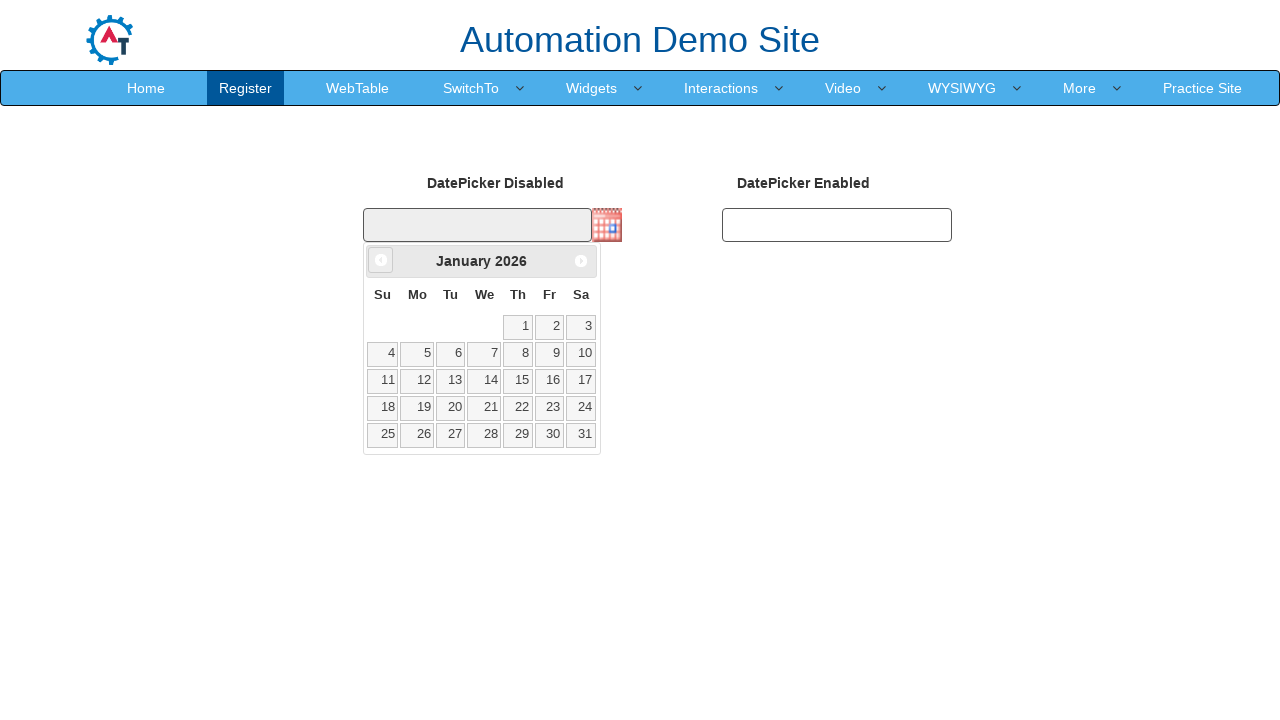

Clicked previous month button (iteration 2/20) to navigate backwards in calendar at (381, 260) on a.ui-datepicker-prev.ui-corner-all
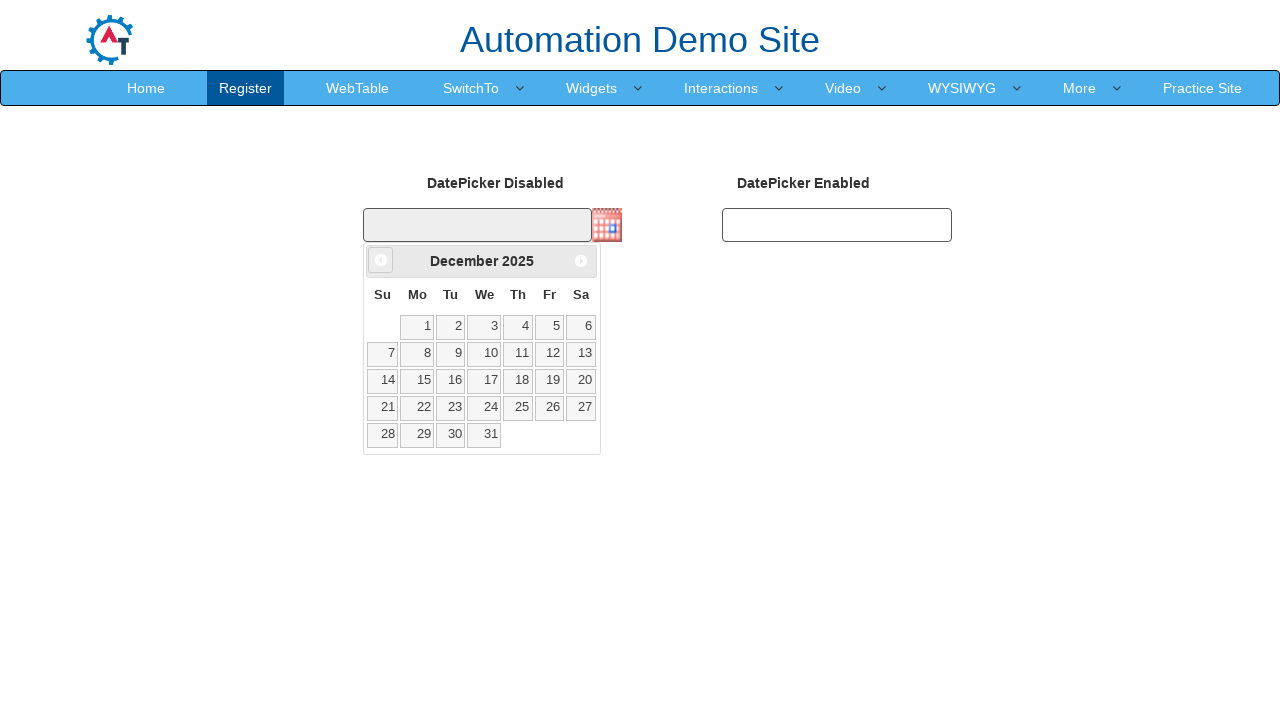

Clicked previous month button (iteration 3/20) to navigate backwards in calendar at (381, 260) on a.ui-datepicker-prev.ui-corner-all
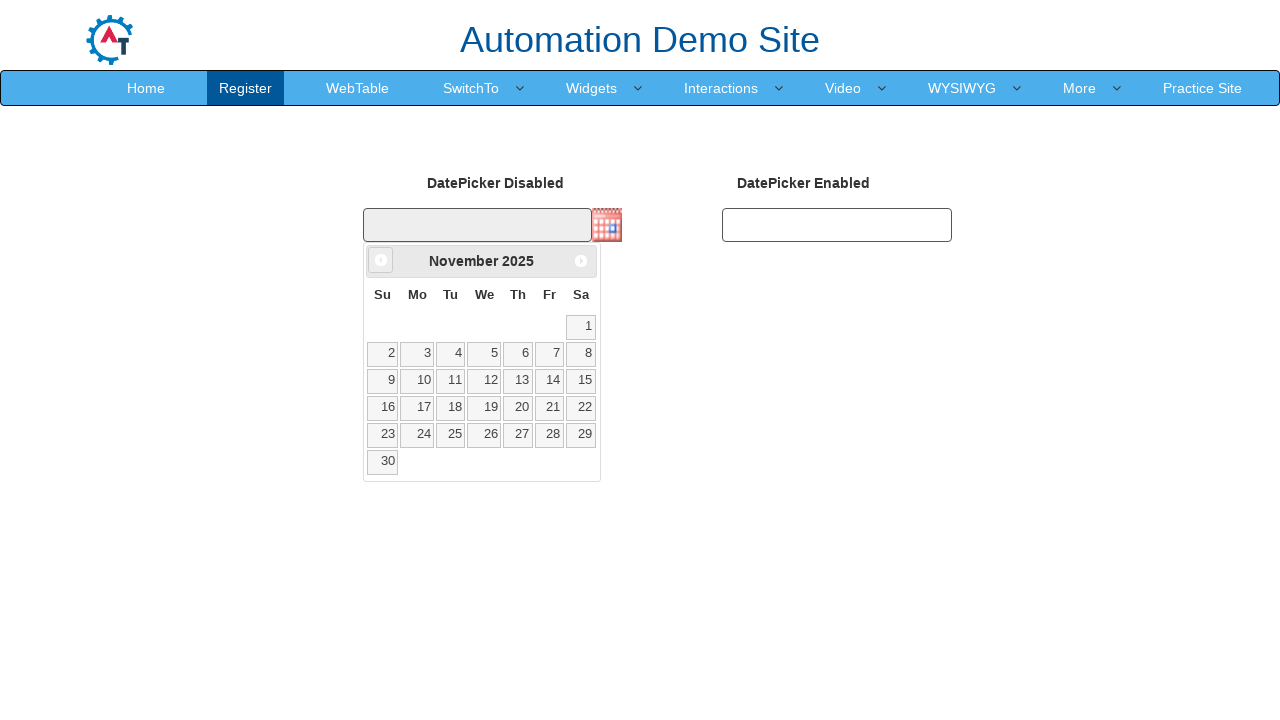

Clicked previous month button (iteration 4/20) to navigate backwards in calendar at (381, 260) on a.ui-datepicker-prev.ui-corner-all
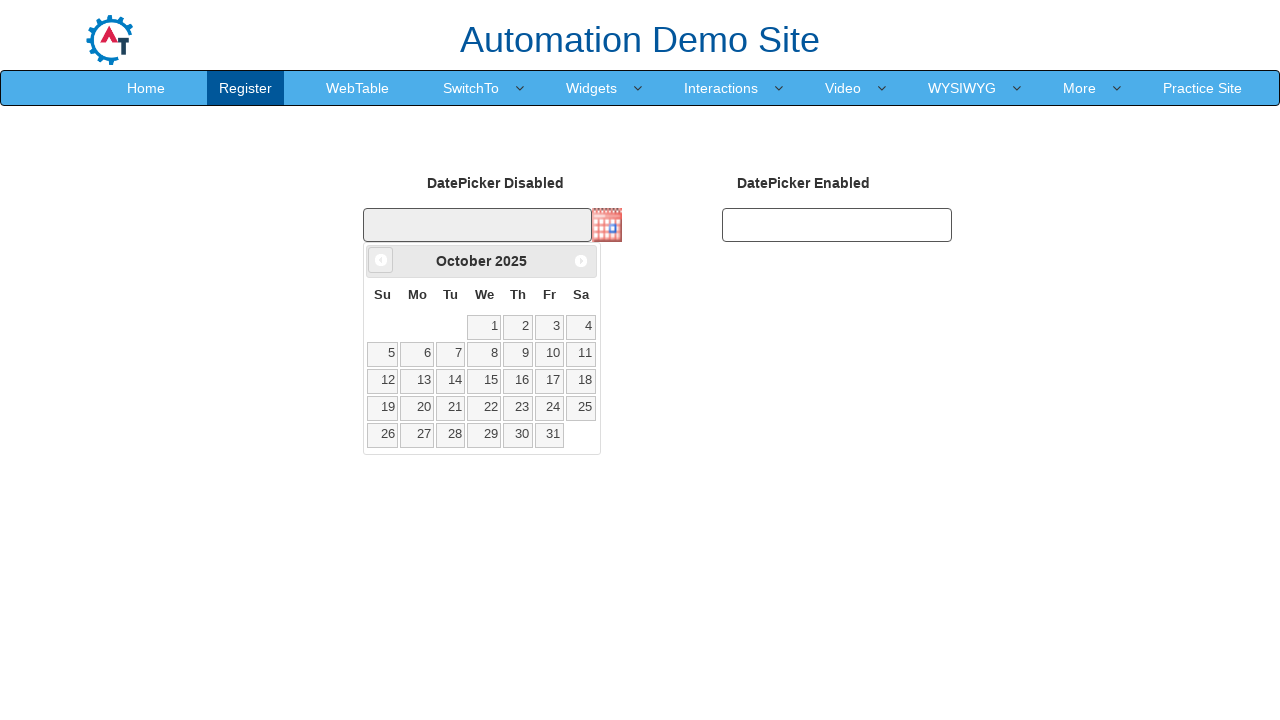

Clicked previous month button (iteration 5/20) to navigate backwards in calendar at (381, 260) on a.ui-datepicker-prev.ui-corner-all
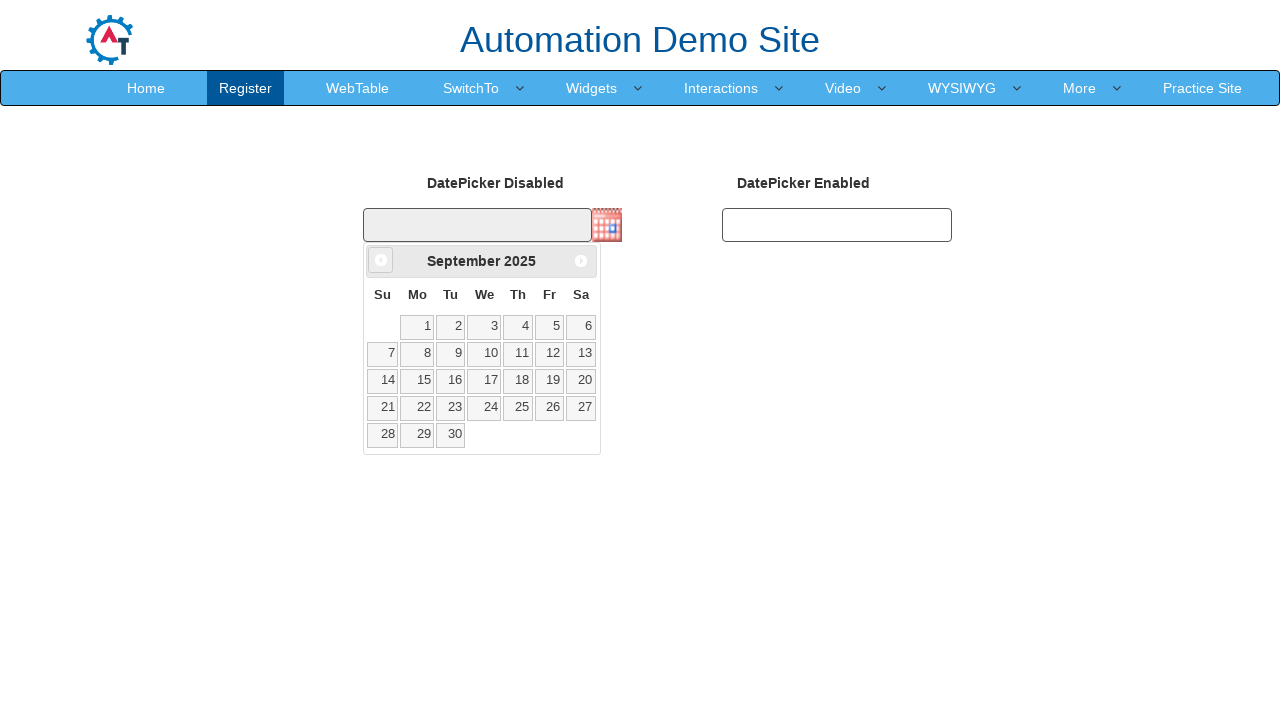

Clicked previous month button (iteration 6/20) to navigate backwards in calendar at (381, 260) on a.ui-datepicker-prev.ui-corner-all
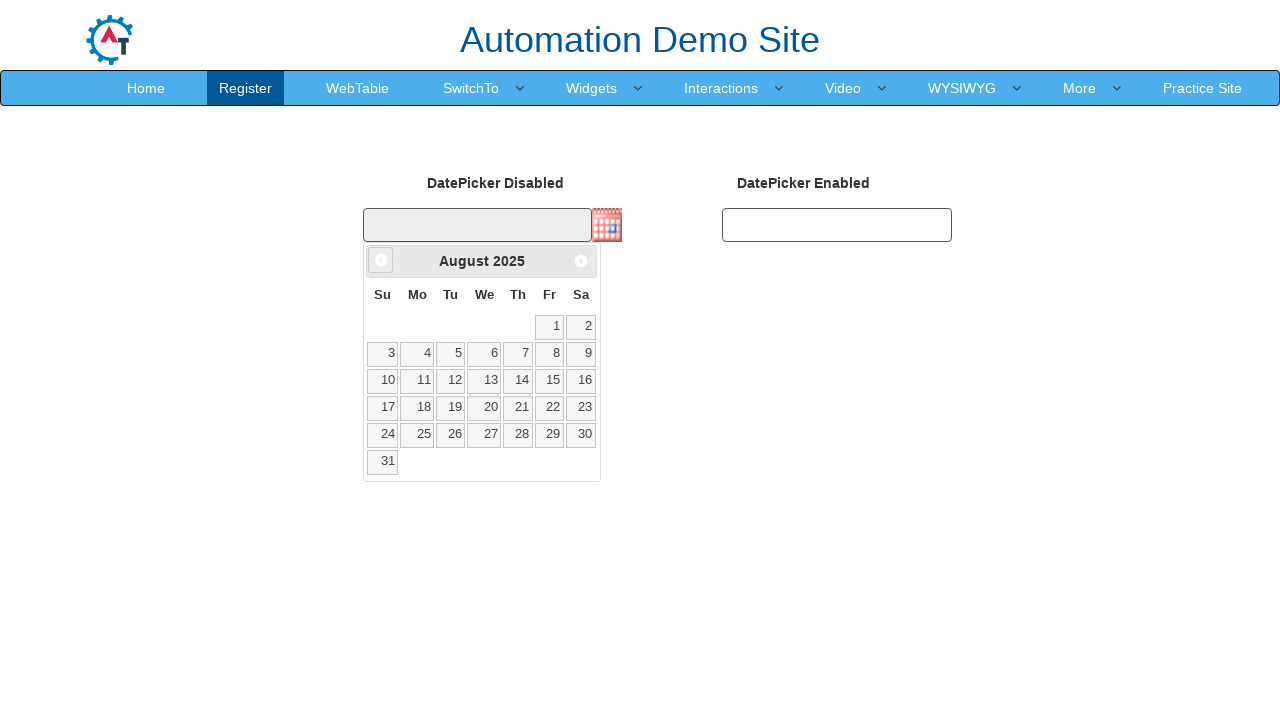

Clicked previous month button (iteration 7/20) to navigate backwards in calendar at (381, 260) on a.ui-datepicker-prev.ui-corner-all
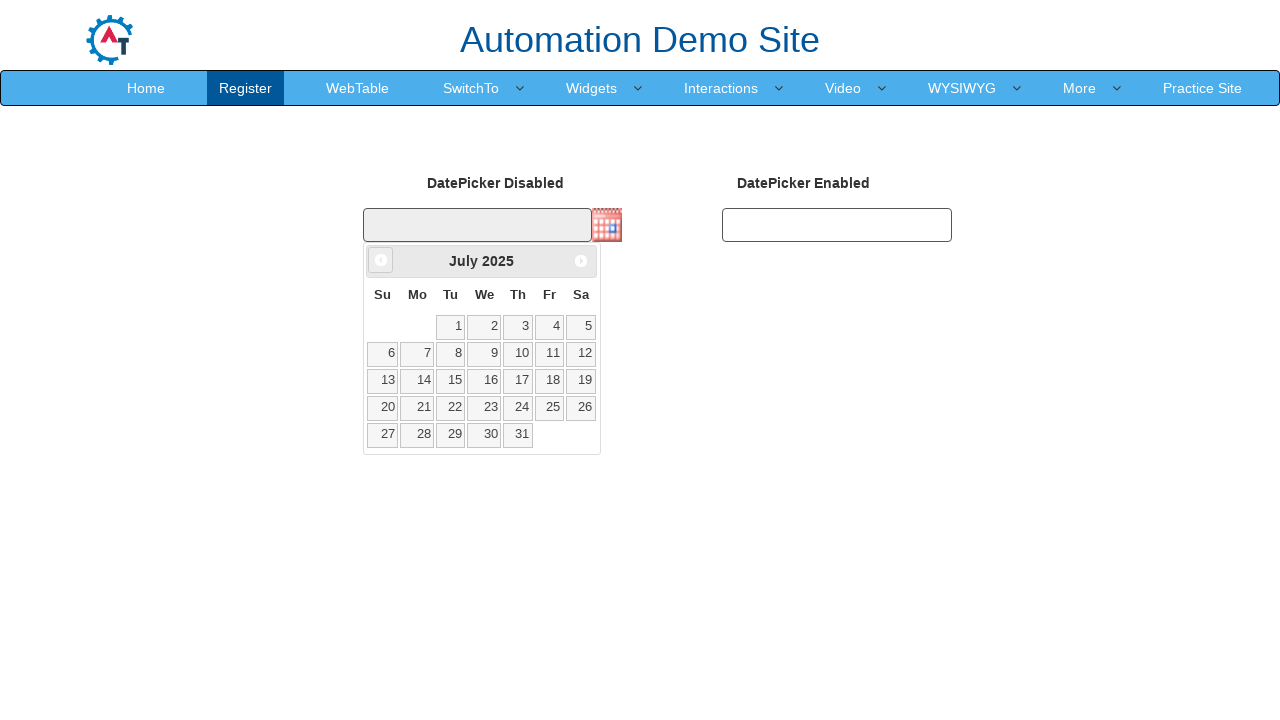

Clicked previous month button (iteration 8/20) to navigate backwards in calendar at (381, 260) on a.ui-datepicker-prev.ui-corner-all
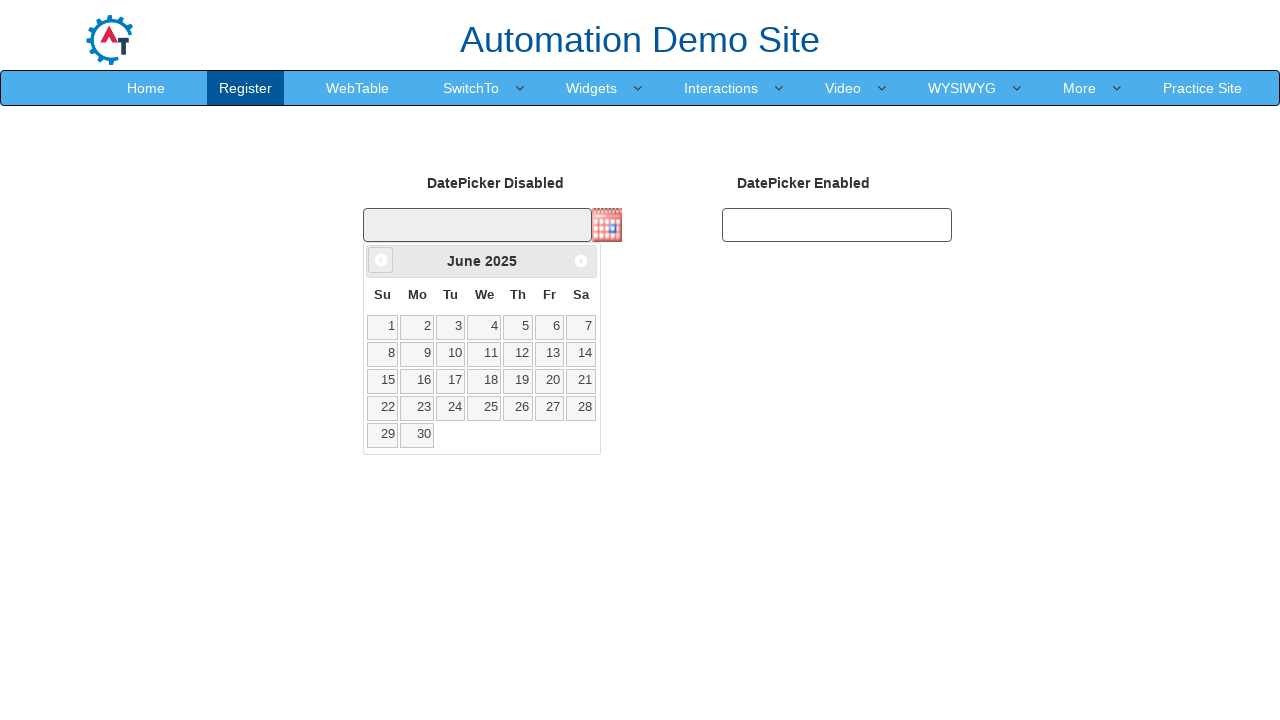

Clicked previous month button (iteration 9/20) to navigate backwards in calendar at (381, 260) on a.ui-datepicker-prev.ui-corner-all
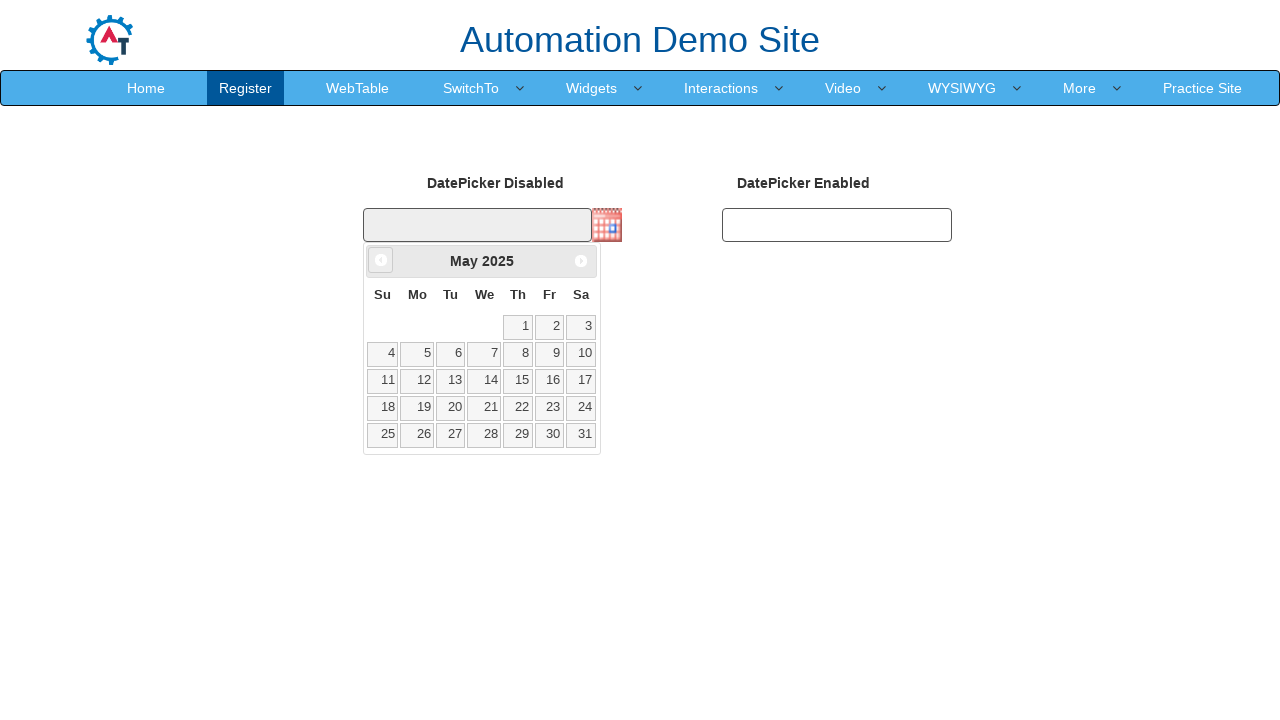

Clicked previous month button (iteration 10/20) to navigate backwards in calendar at (381, 260) on a.ui-datepicker-prev.ui-corner-all
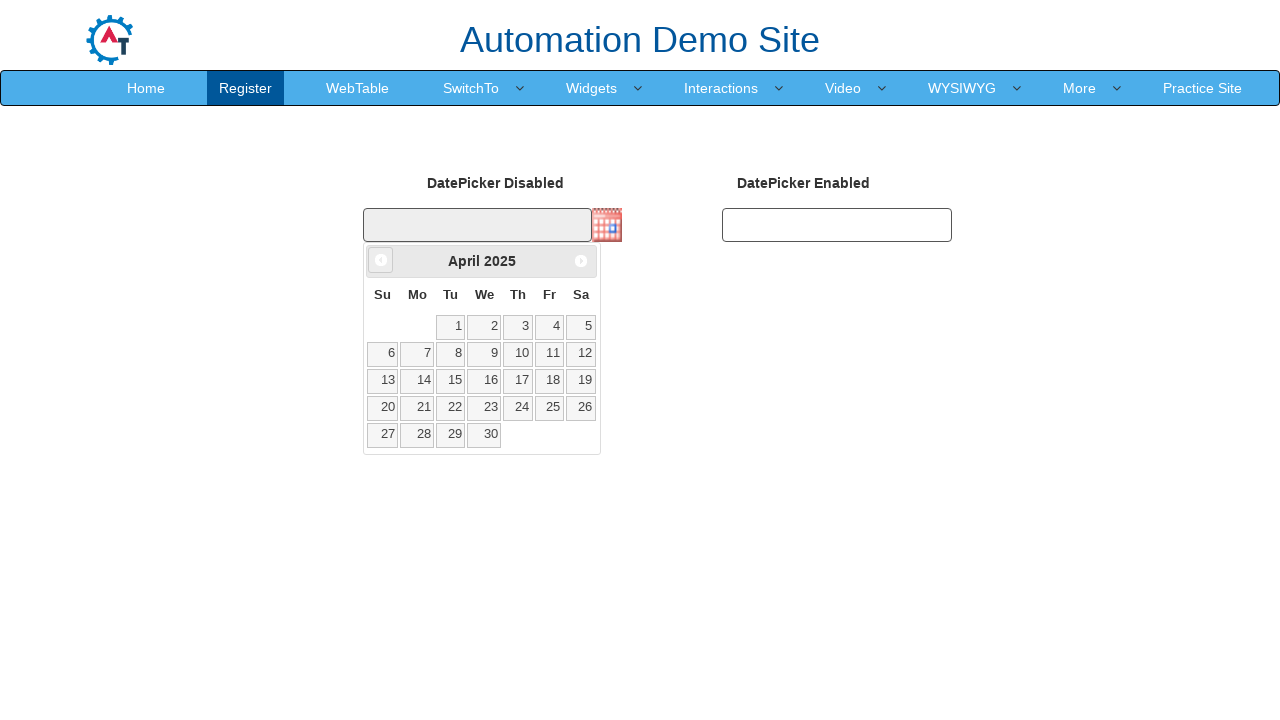

Clicked previous month button (iteration 11/20) to navigate backwards in calendar at (381, 260) on a.ui-datepicker-prev.ui-corner-all
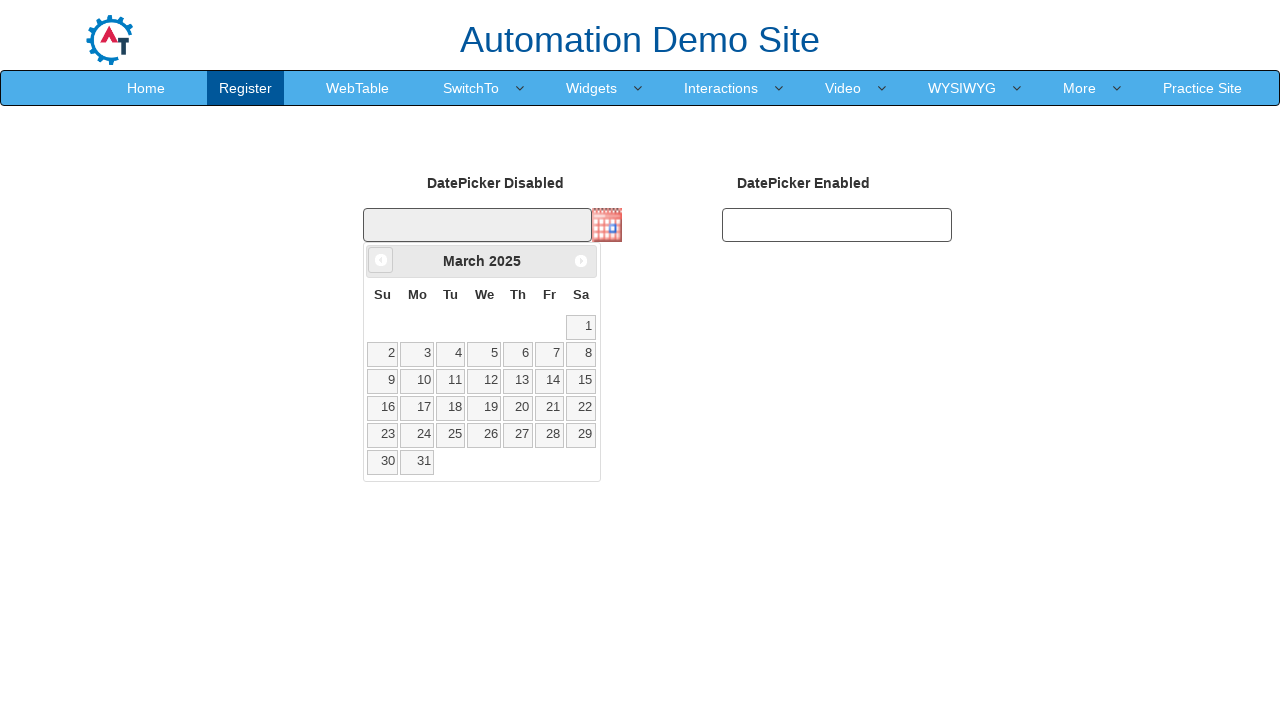

Clicked previous month button (iteration 12/20) to navigate backwards in calendar at (381, 260) on a.ui-datepicker-prev.ui-corner-all
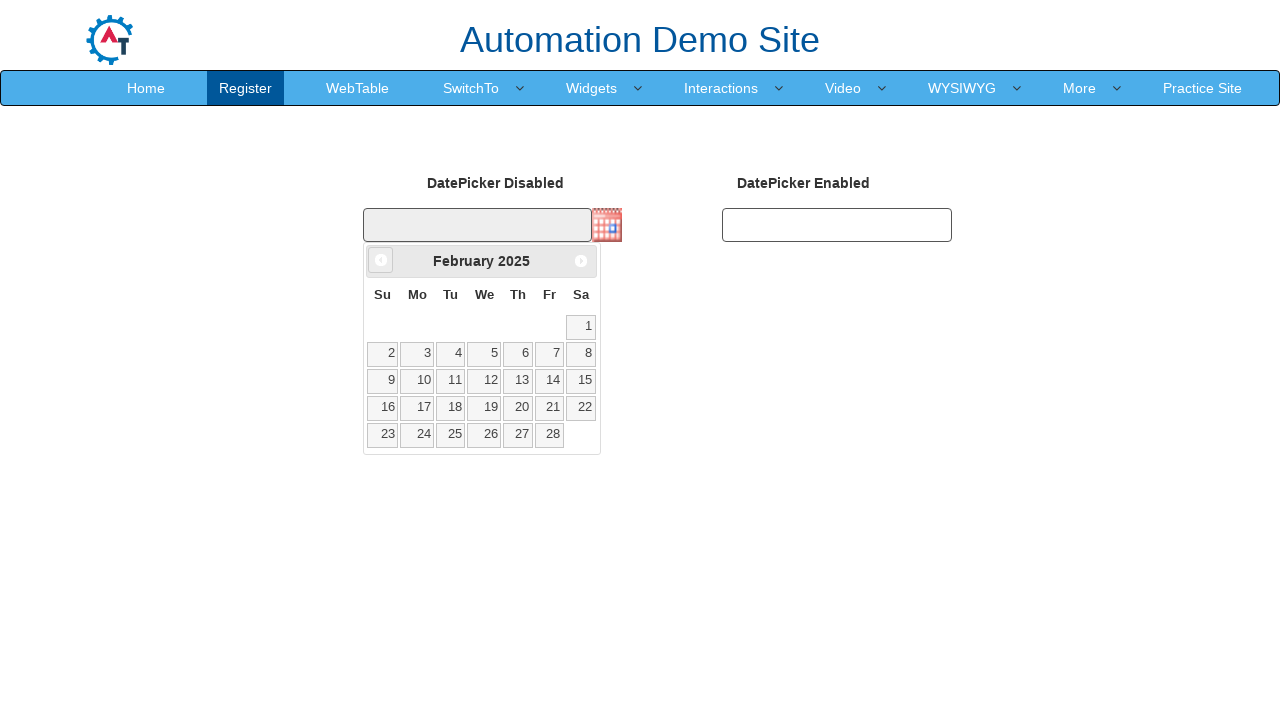

Clicked previous month button (iteration 13/20) to navigate backwards in calendar at (381, 260) on a.ui-datepicker-prev.ui-corner-all
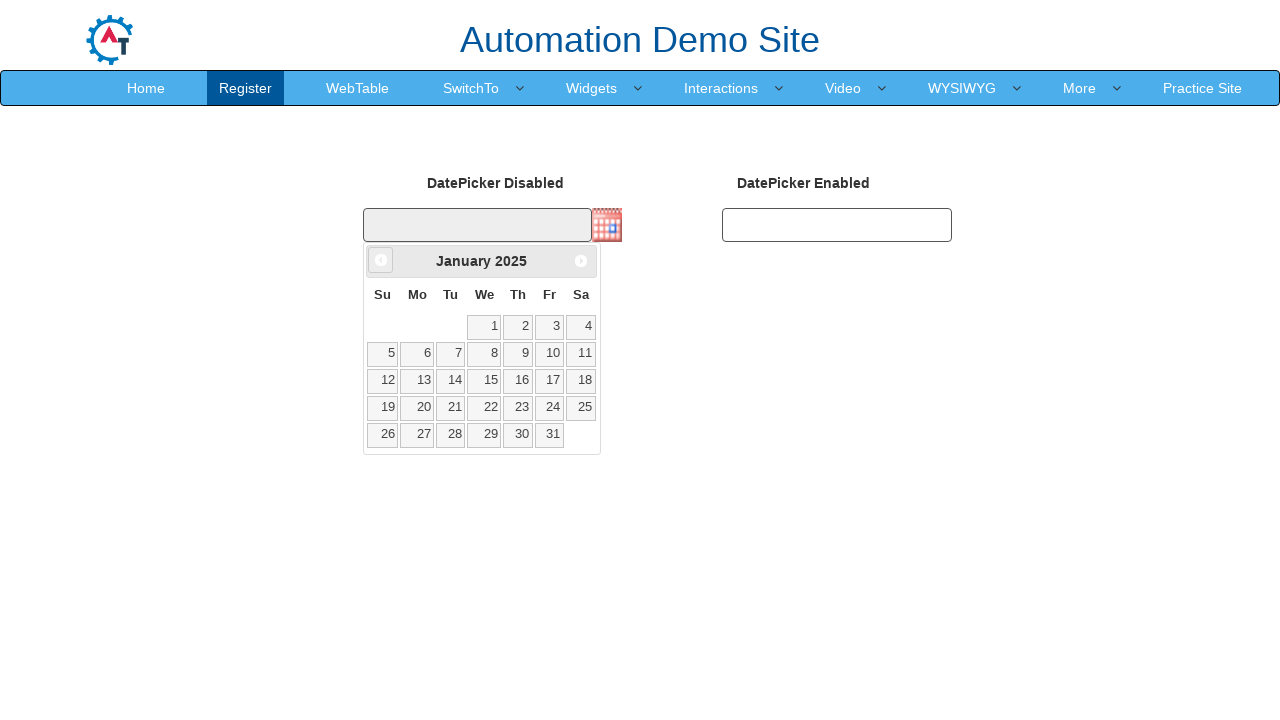

Clicked previous month button (iteration 14/20) to navigate backwards in calendar at (381, 260) on a.ui-datepicker-prev.ui-corner-all
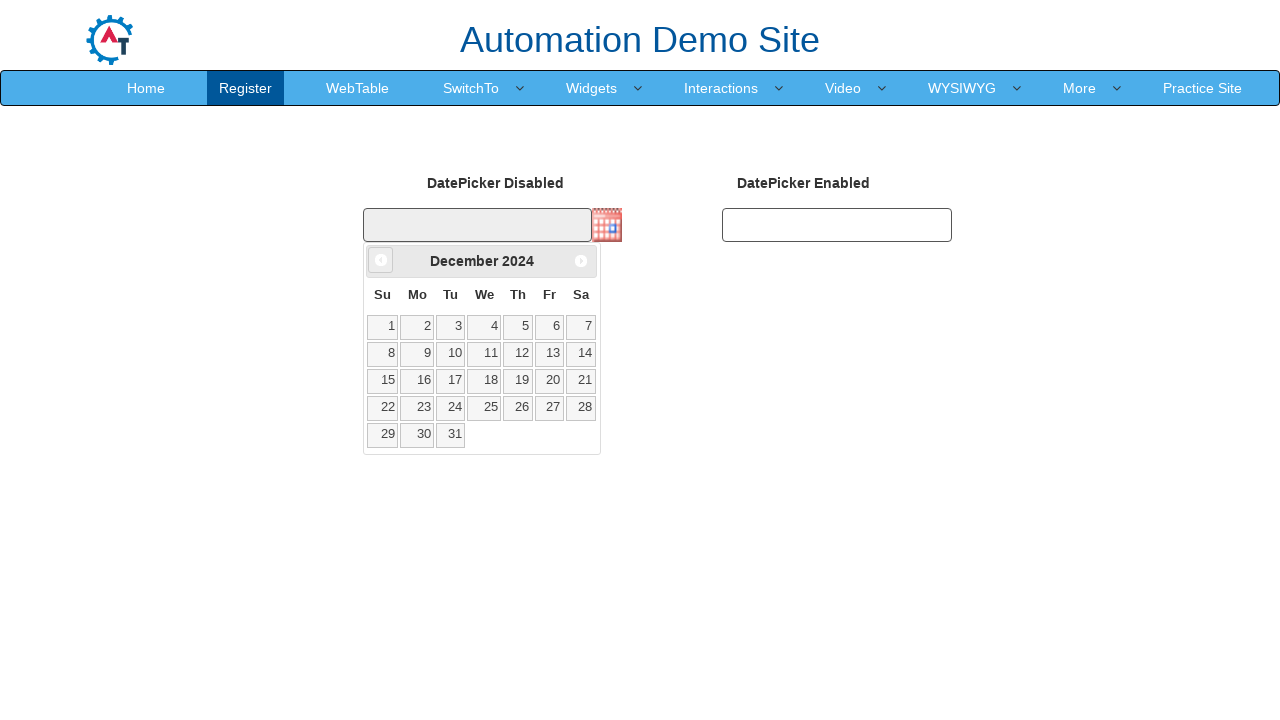

Clicked previous month button (iteration 15/20) to navigate backwards in calendar at (381, 260) on a.ui-datepicker-prev.ui-corner-all
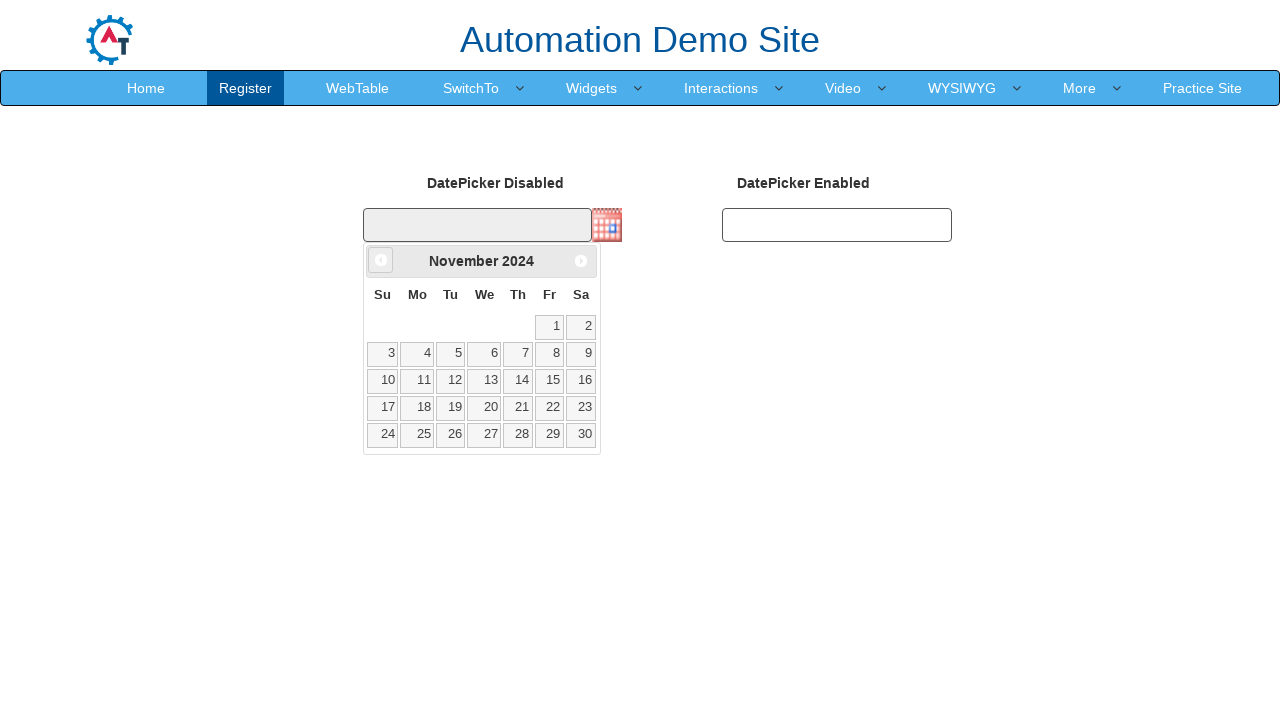

Clicked previous month button (iteration 16/20) to navigate backwards in calendar at (381, 260) on a.ui-datepicker-prev.ui-corner-all
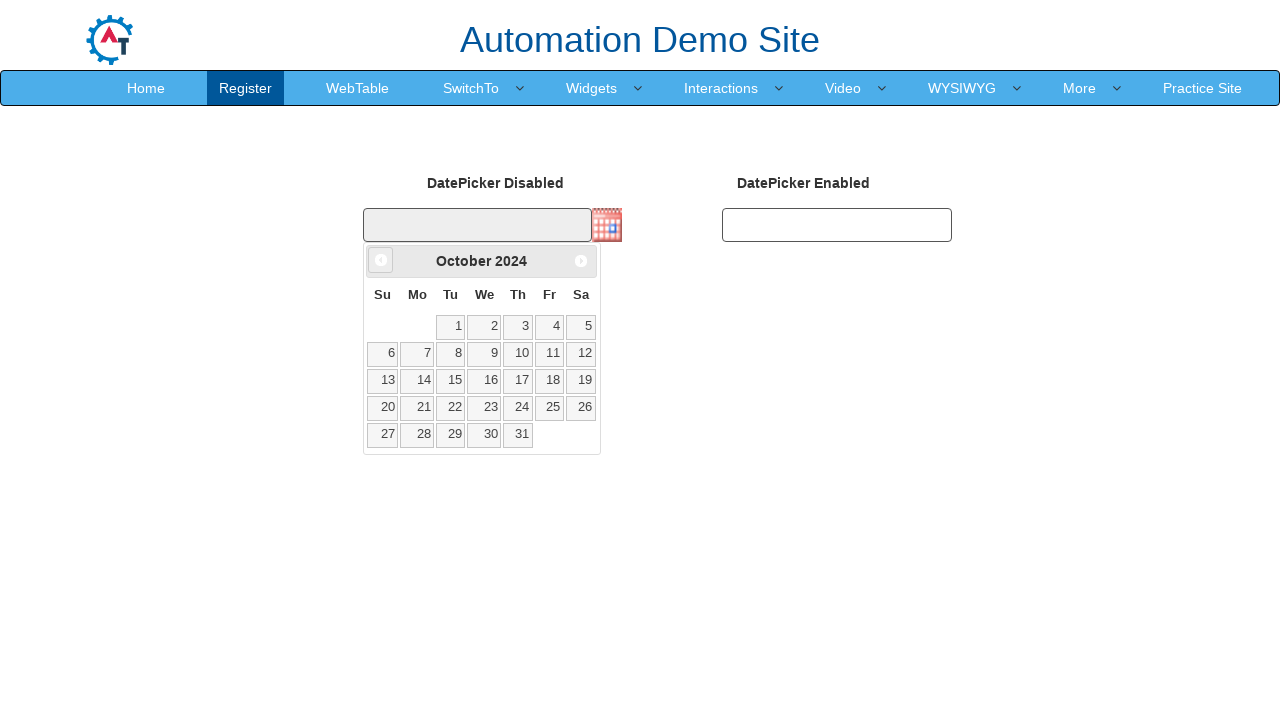

Clicked previous month button (iteration 17/20) to navigate backwards in calendar at (381, 260) on a.ui-datepicker-prev.ui-corner-all
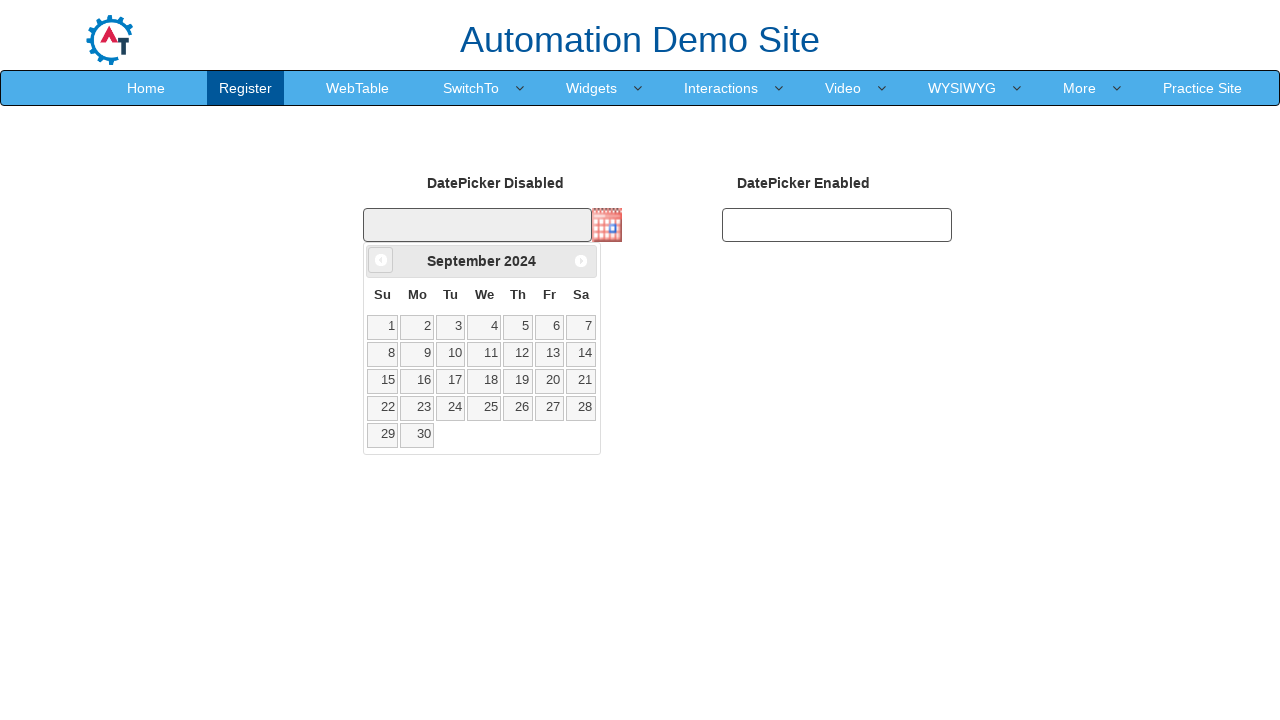

Clicked previous month button (iteration 18/20) to navigate backwards in calendar at (381, 260) on a.ui-datepicker-prev.ui-corner-all
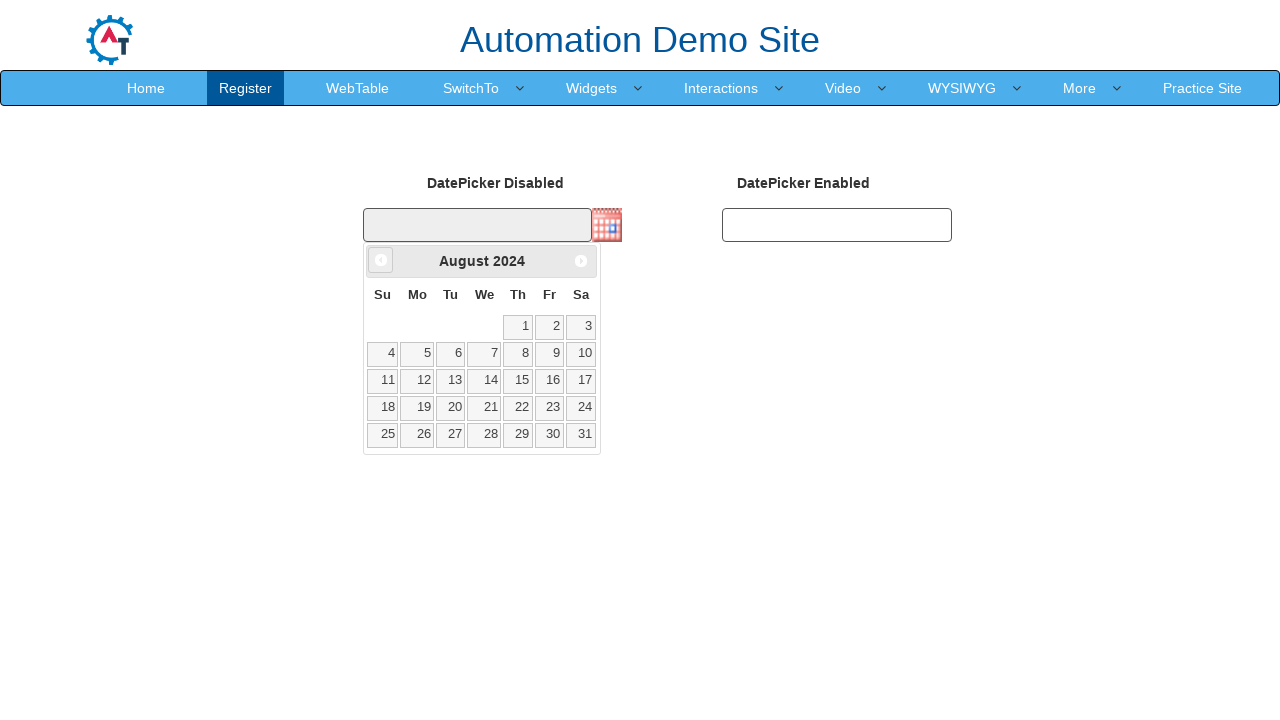

Clicked previous month button (iteration 19/20) to navigate backwards in calendar at (381, 260) on a.ui-datepicker-prev.ui-corner-all
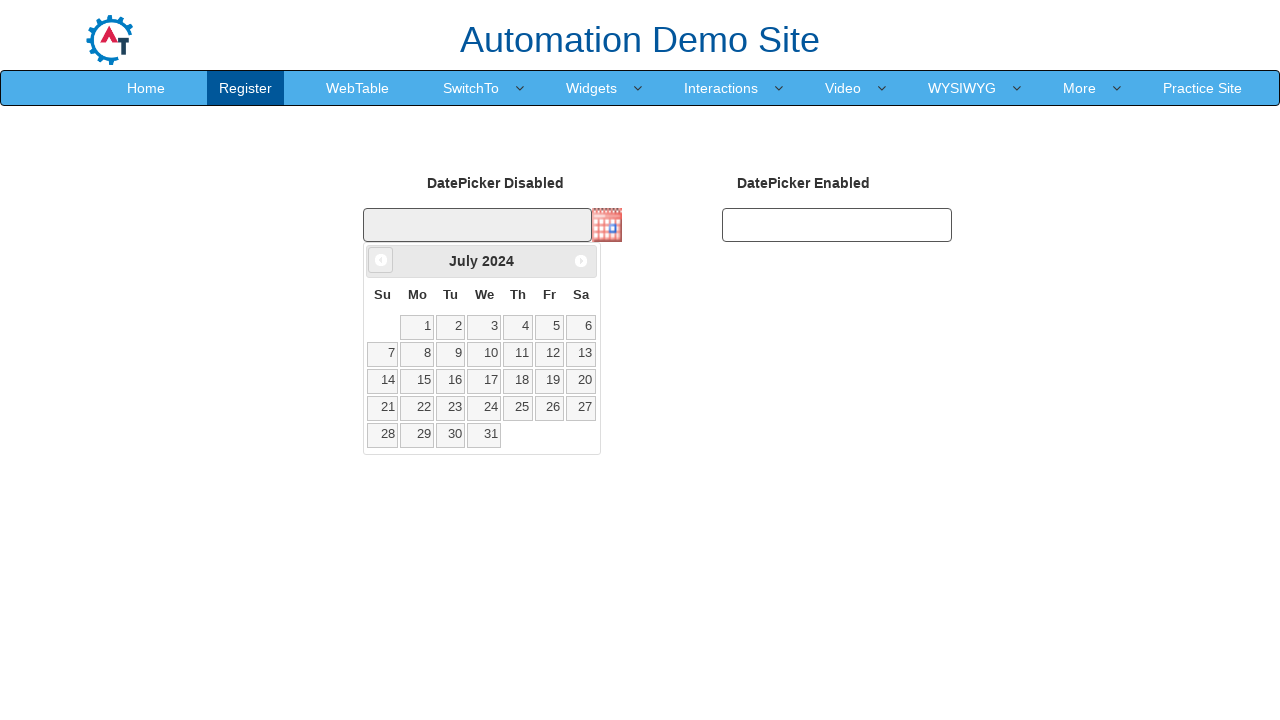

Clicked previous month button (iteration 20/20) to navigate backwards in calendar at (381, 260) on a.ui-datepicker-prev.ui-corner-all
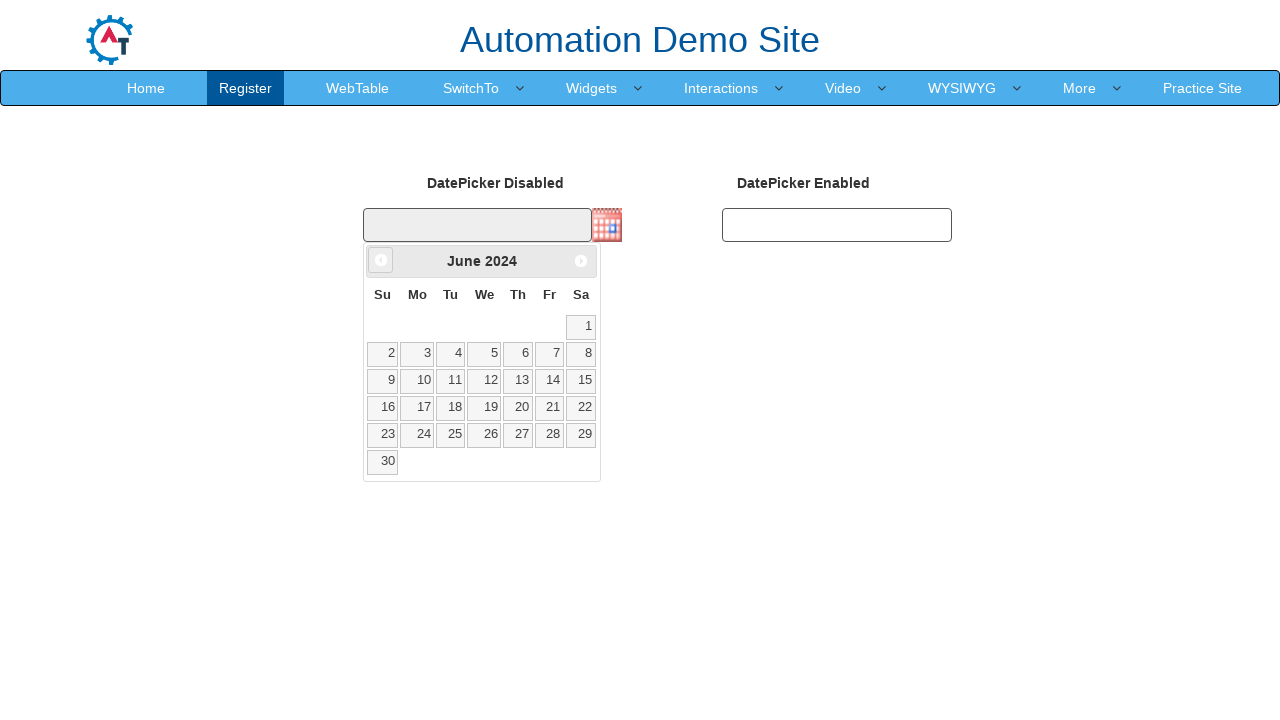

Selected day 15 from the calendar at (581, 381) on xpath=//a[@class='ui-state-default' and text()='15']
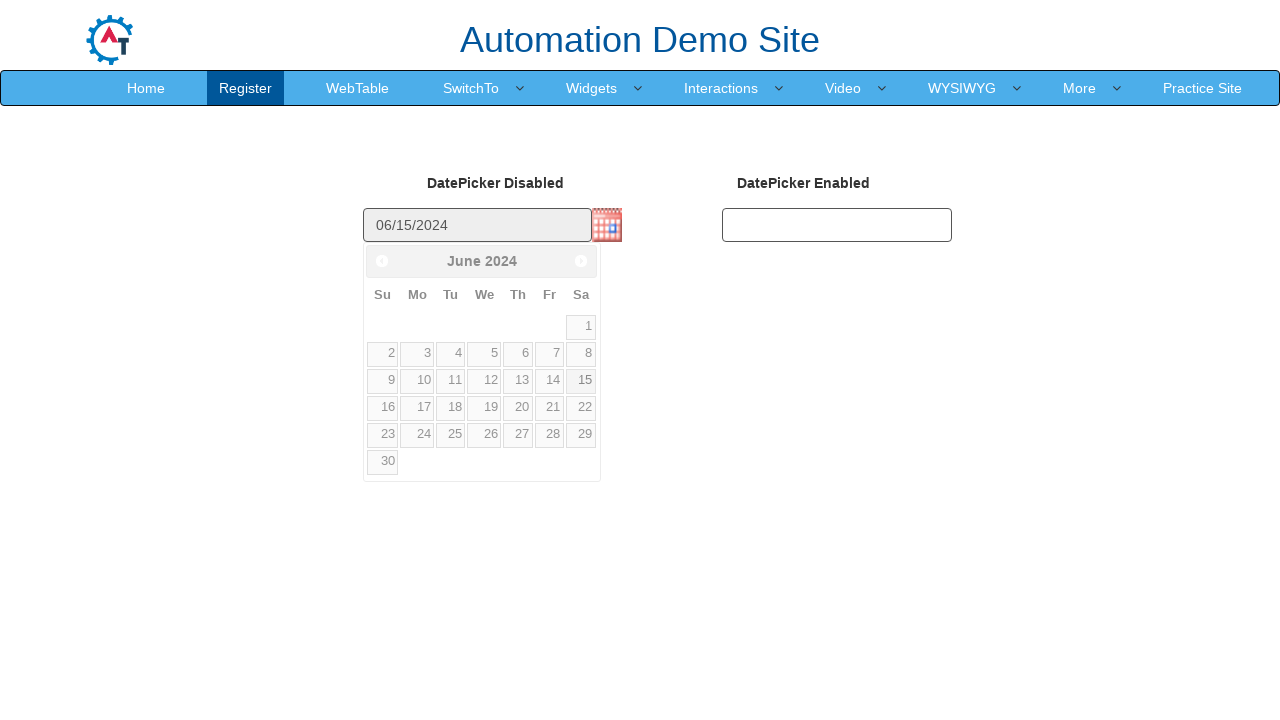

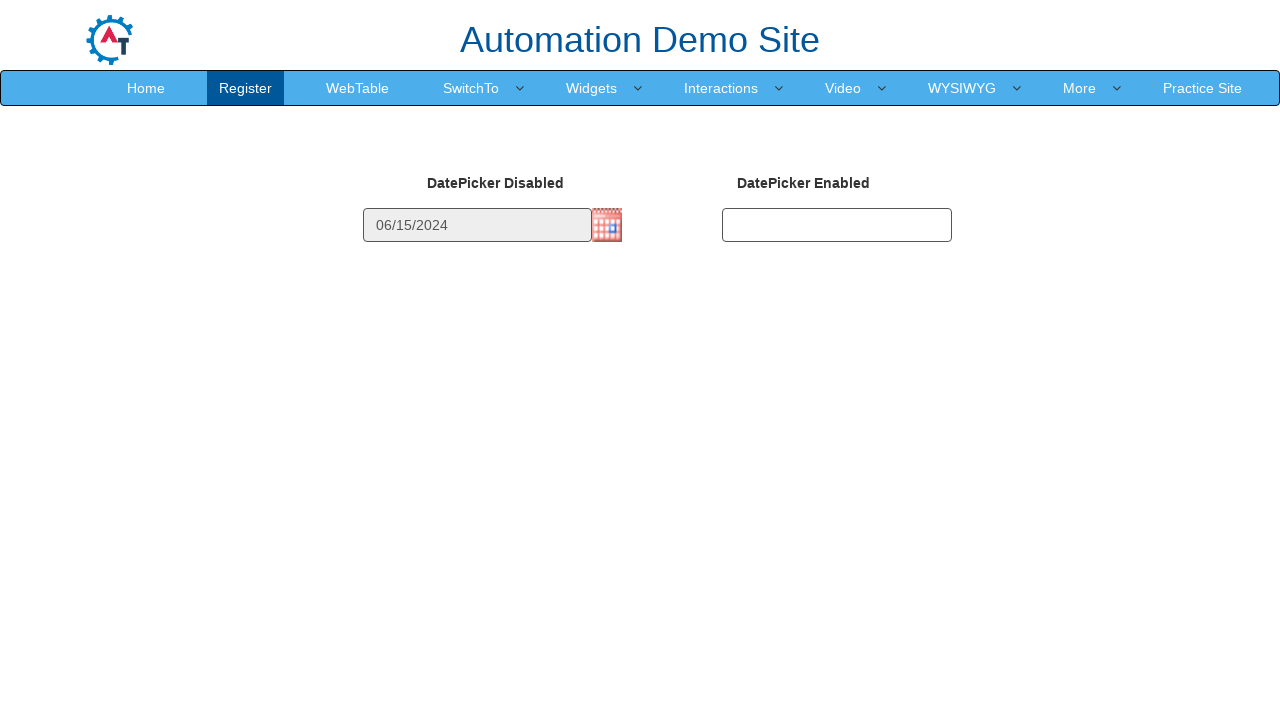